Tests an e-commerce site by searching for products containing "ca", verifying search results, and adding specific items to cart

Starting URL: https://rahulshettyacademy.com/seleniumPractise/#/

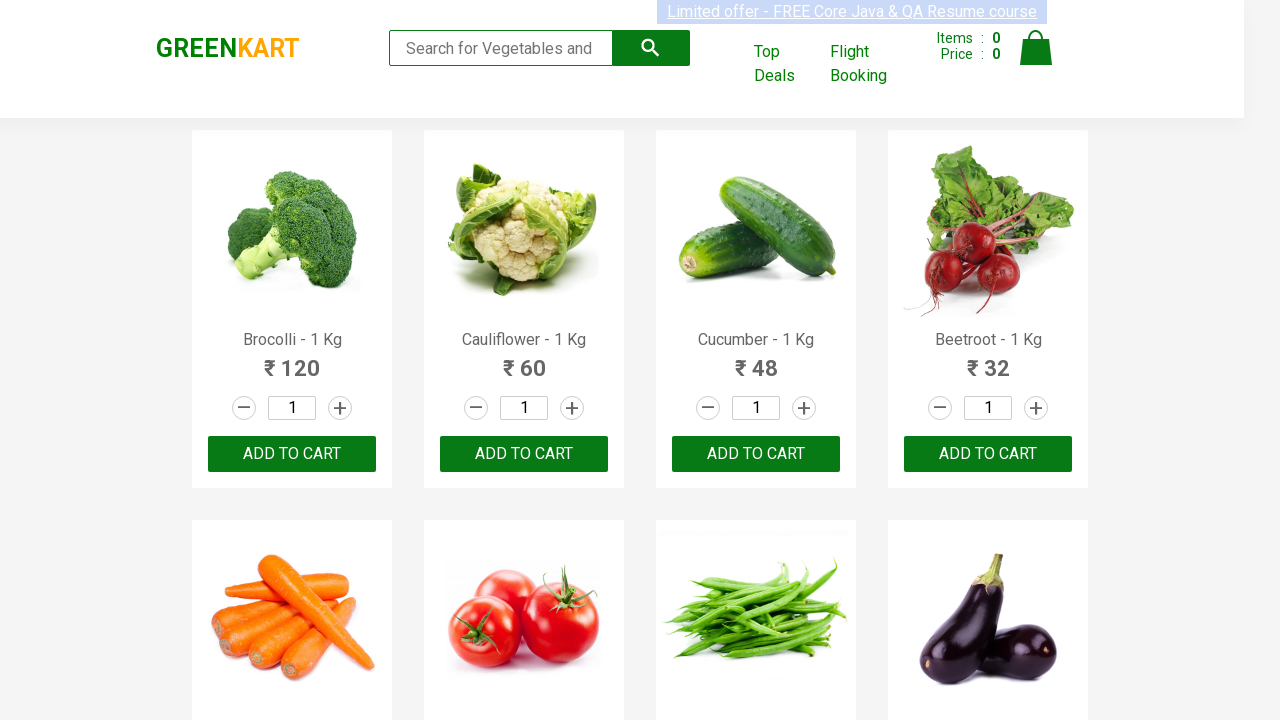

Filled search keyword field with 'ca' on .search-keyword
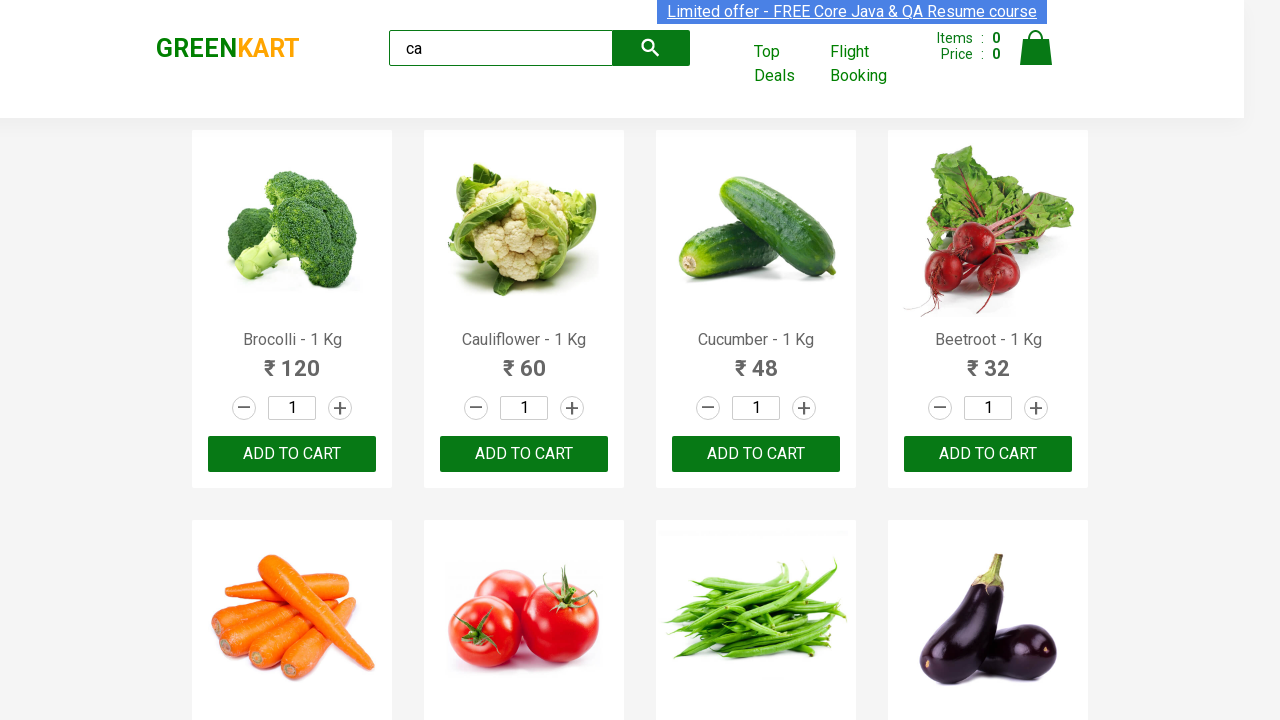

Waited 1000ms for search results to update
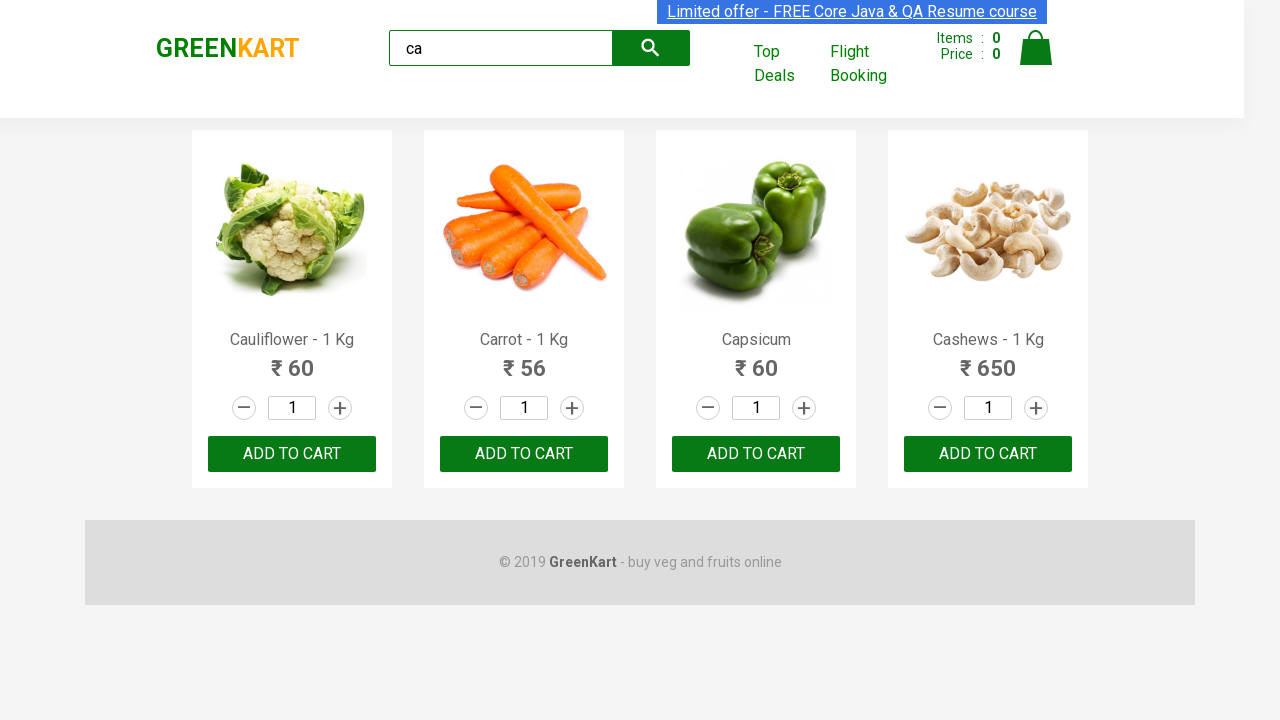

Clicked ADD TO CART button for the second product at (524, 454) on .products .product >> nth=1 >> button:has-text('ADD TO CART')
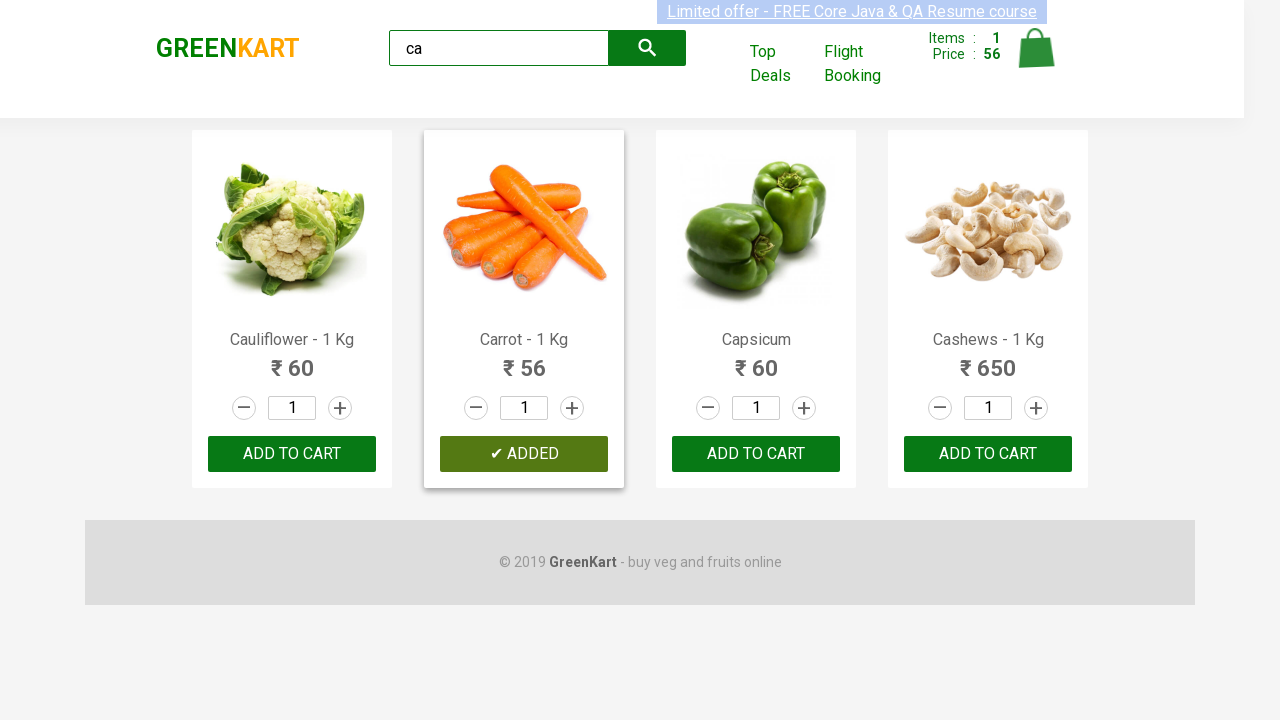

Retrieved all product elements from search results
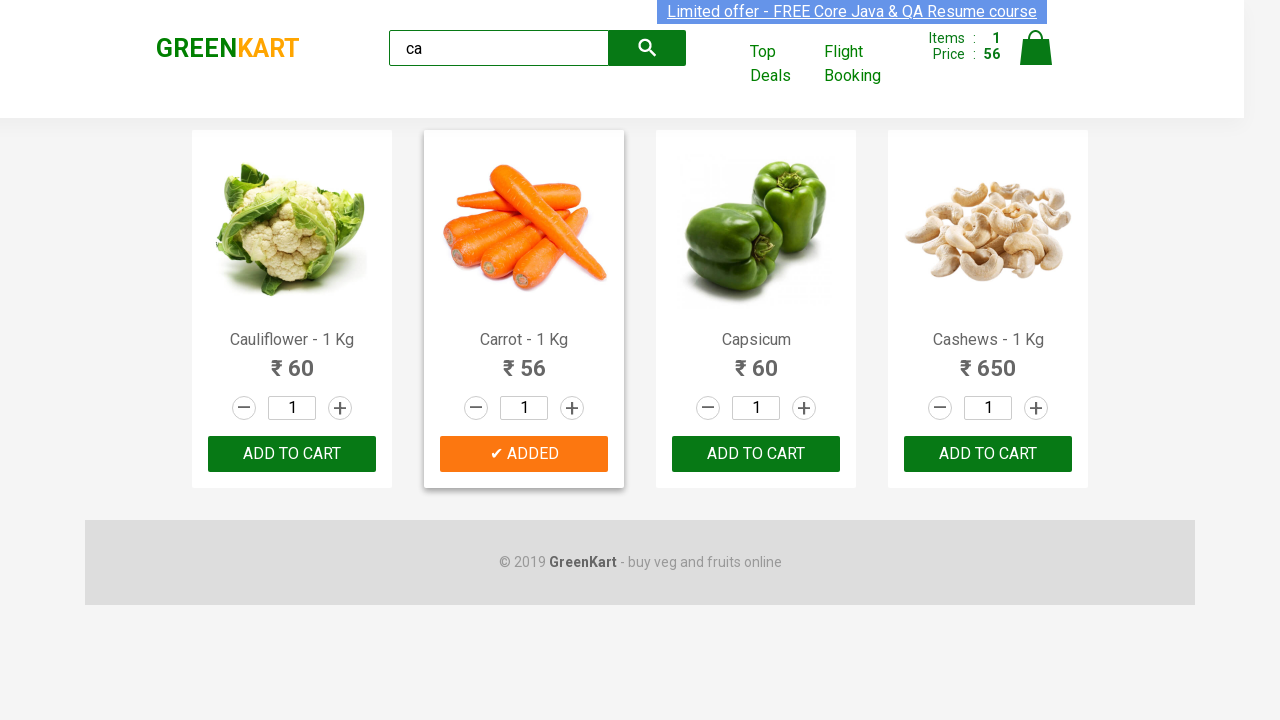

Retrieved product name: Cauliflower - 1 Kg
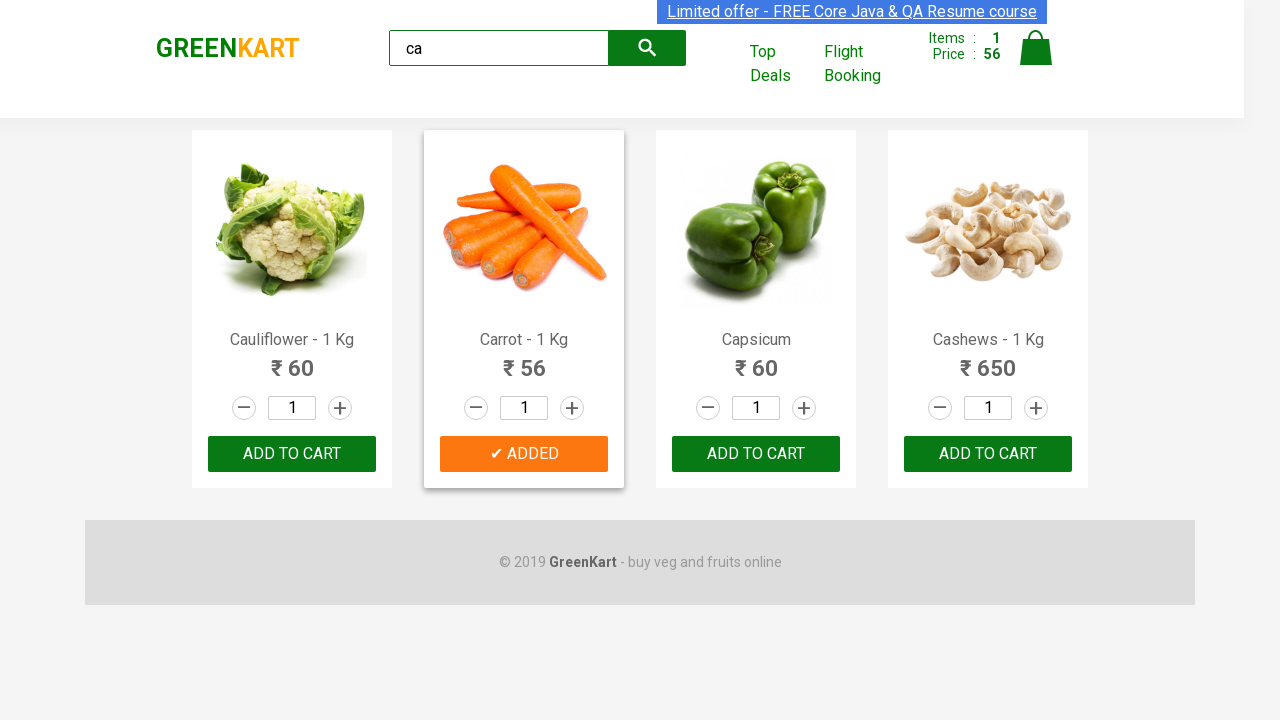

Retrieved product name: Carrot - 1 Kg
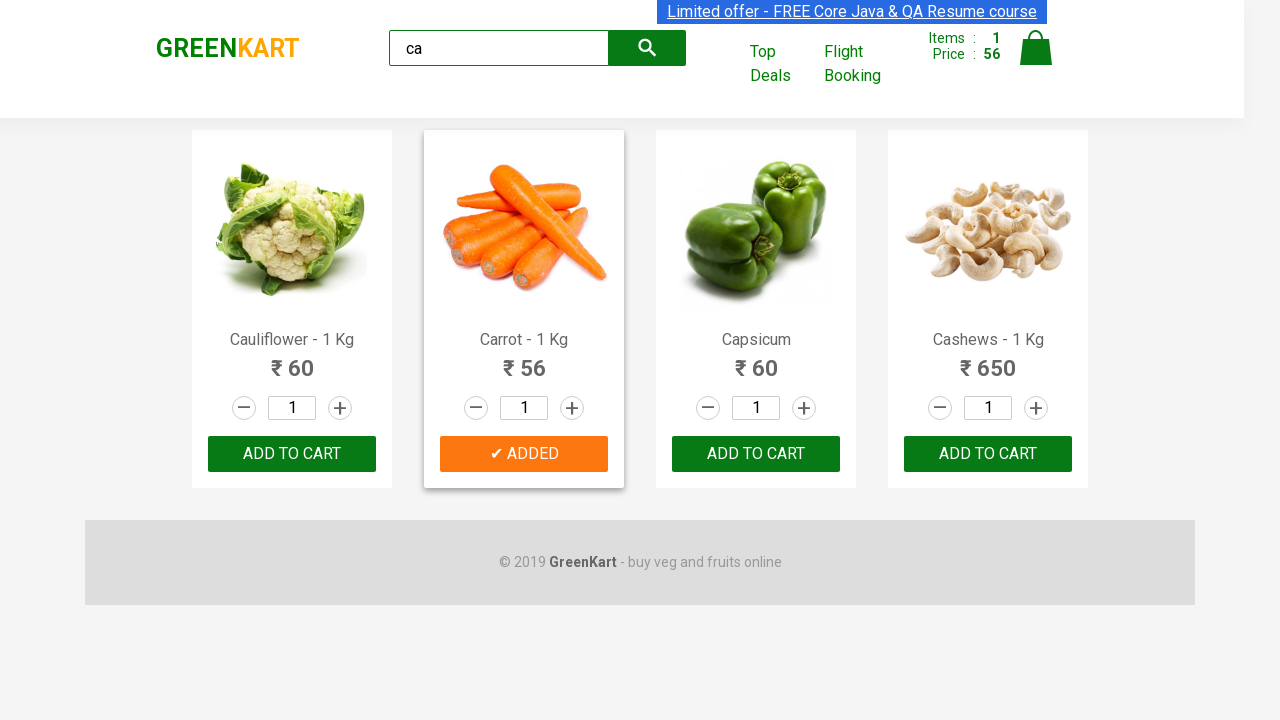

Retrieved product name: Capsicum
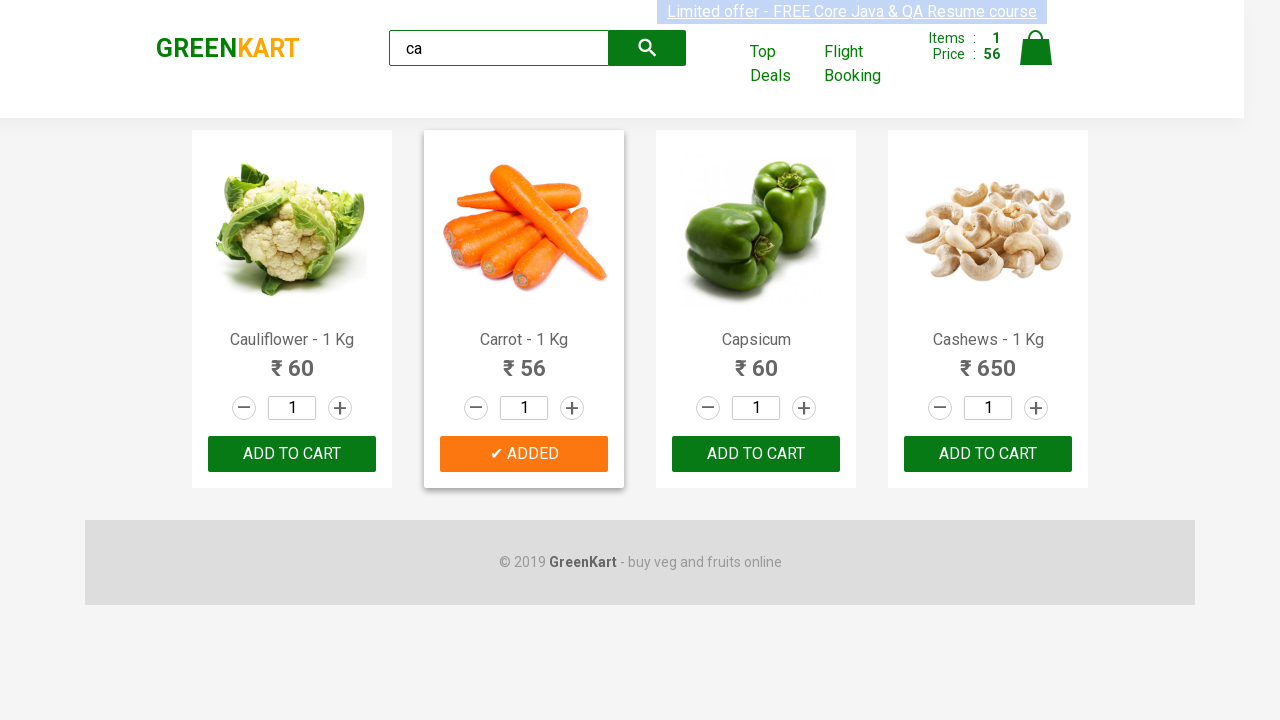

Retrieved product name: Cashews - 1 Kg
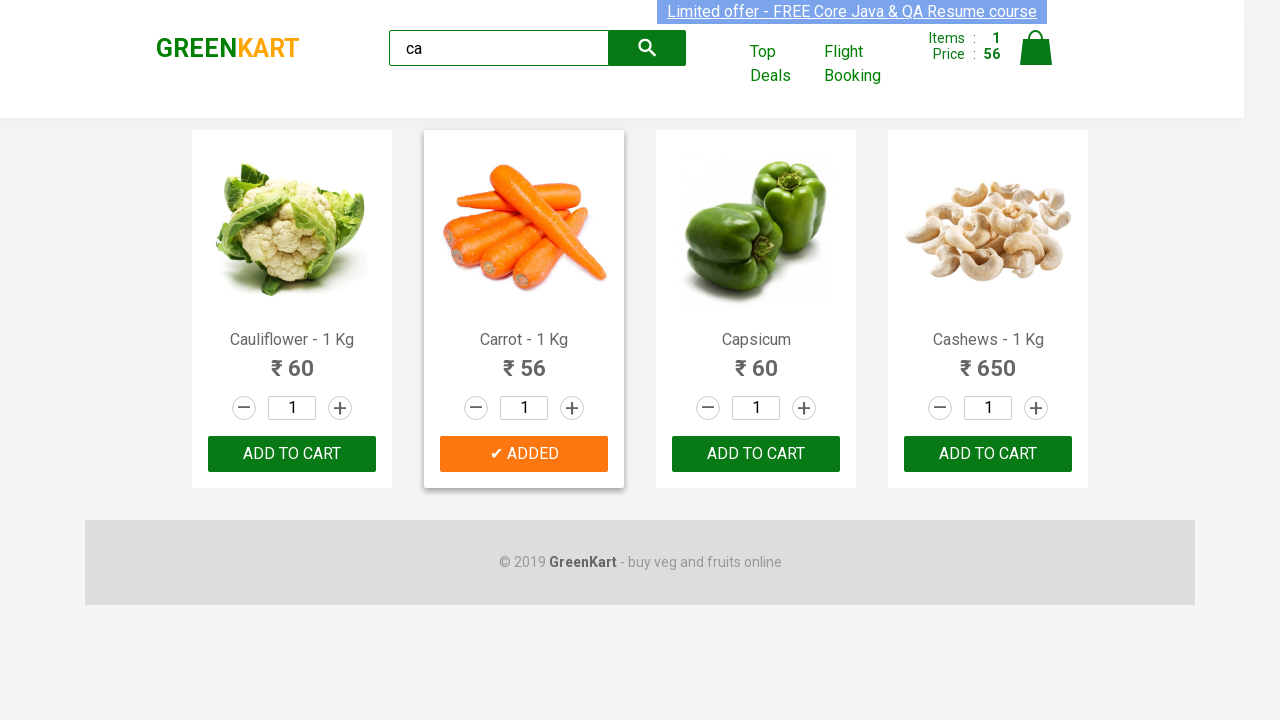

Found Cashews product and clicked ADD TO CART button at (988, 454) on .products .product >> nth=3 >> button
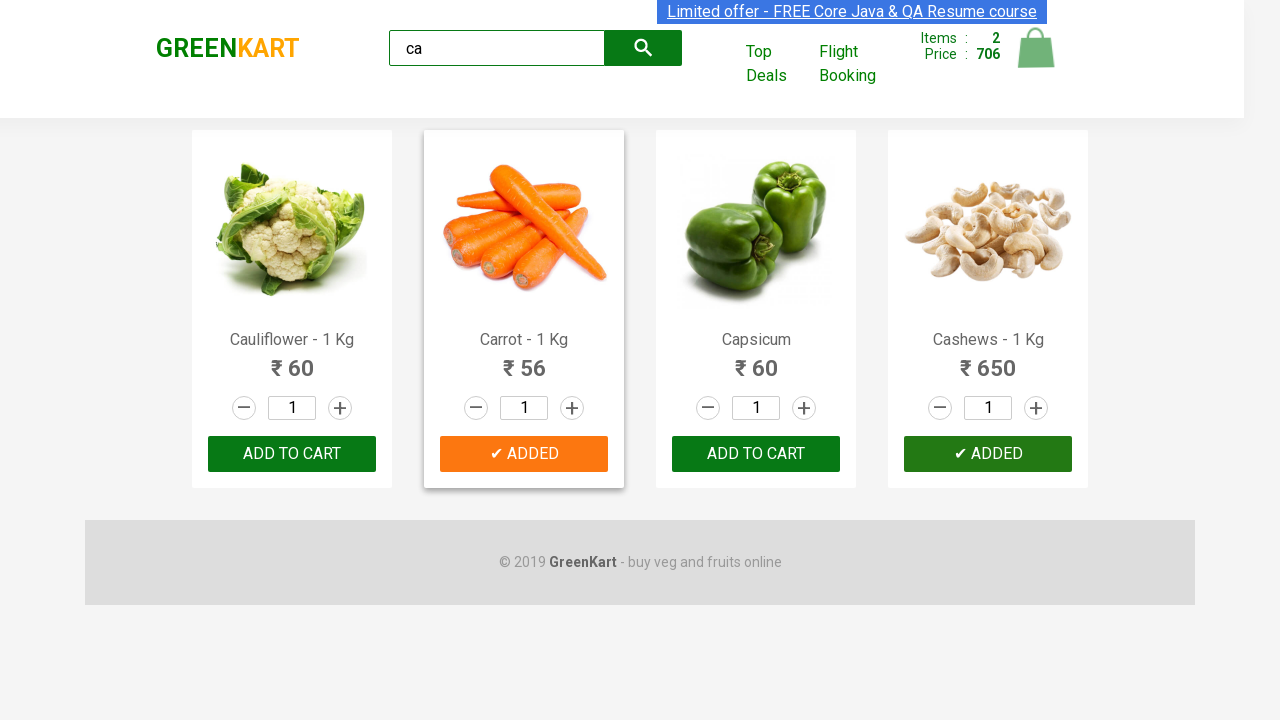

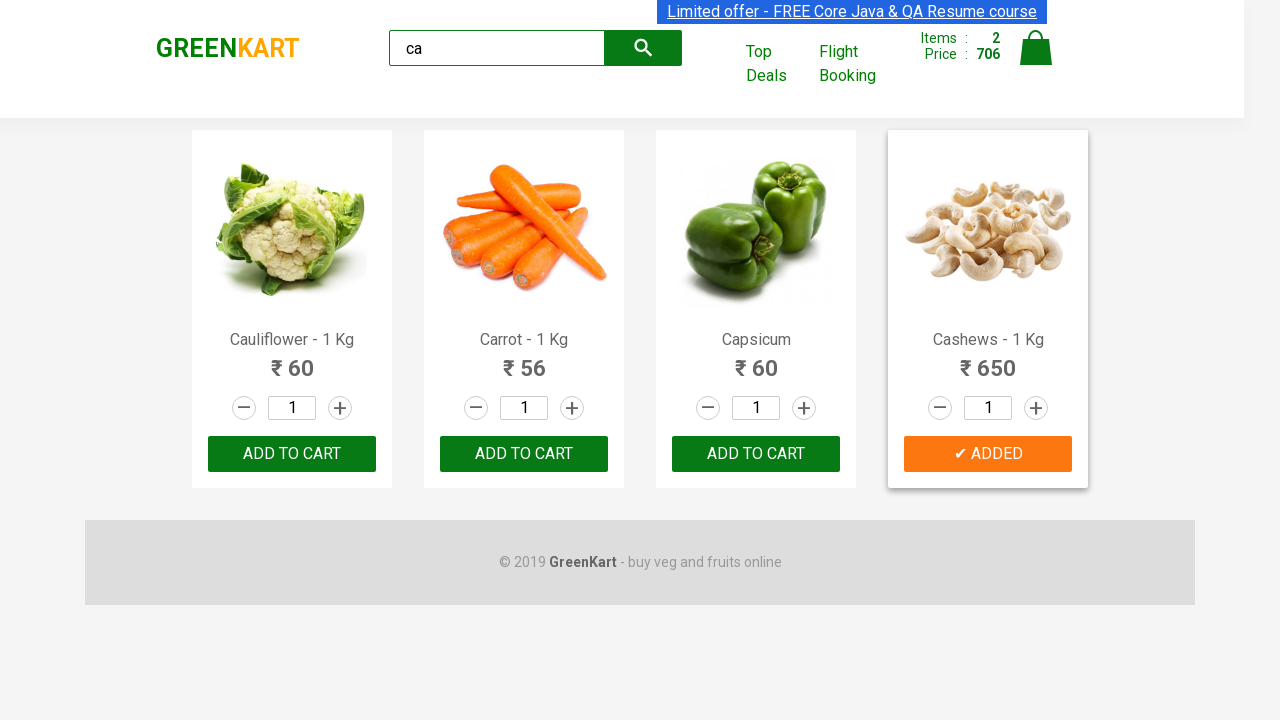